Tests Vue dropdown component by selecting "Second Option" from the dropdown menu

Starting URL: https://mikerodham.github.io/vue-dropdowns/

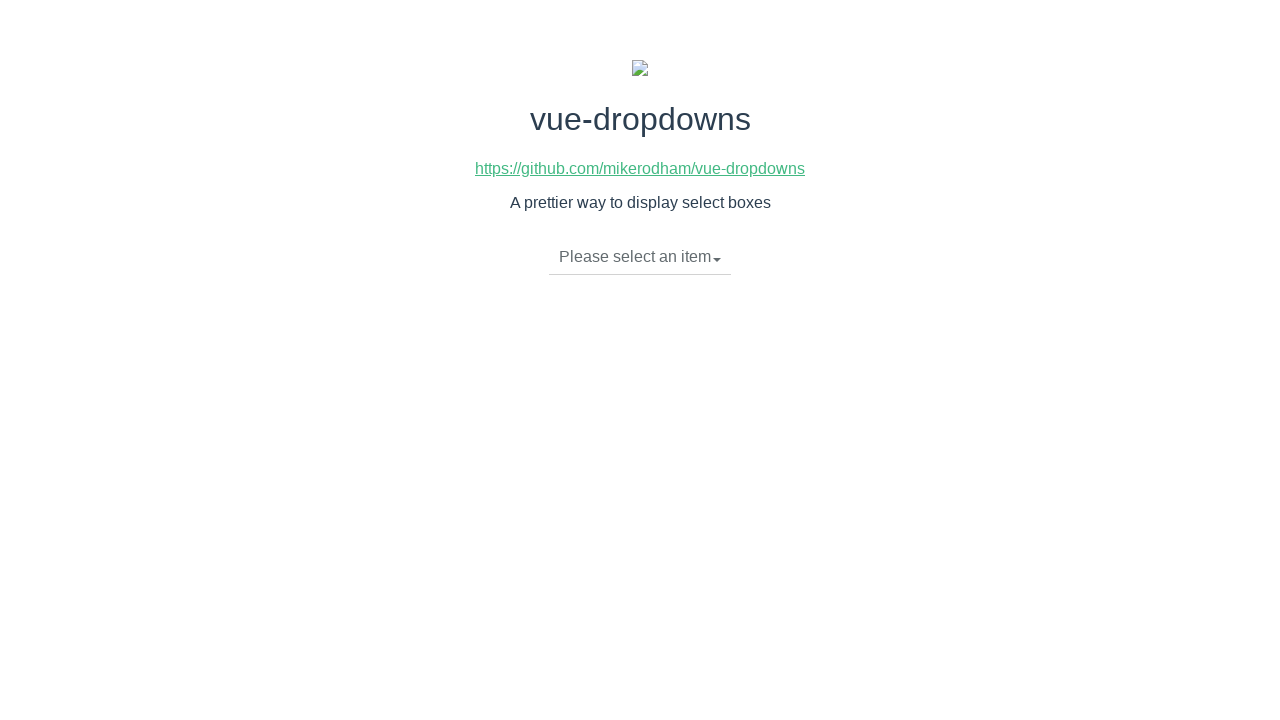

Clicked on dropdown button at (640, 258) on div.btn-group
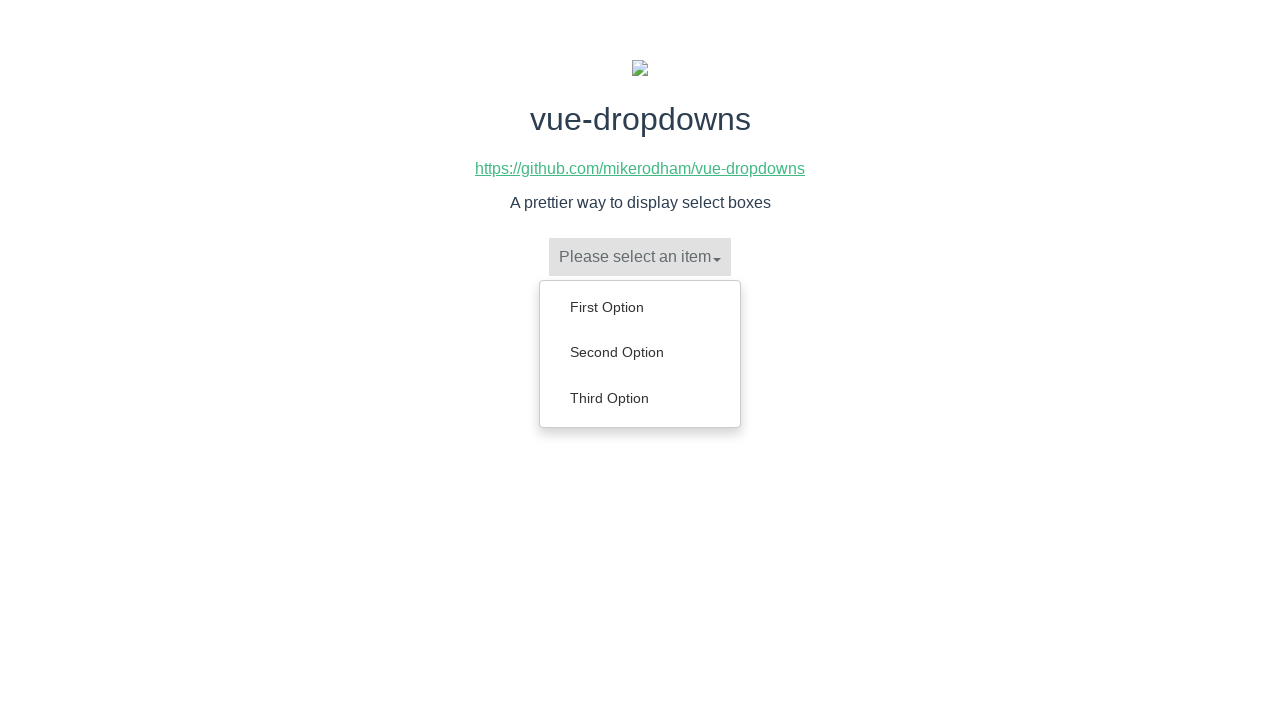

Dropdown menu items are now visible
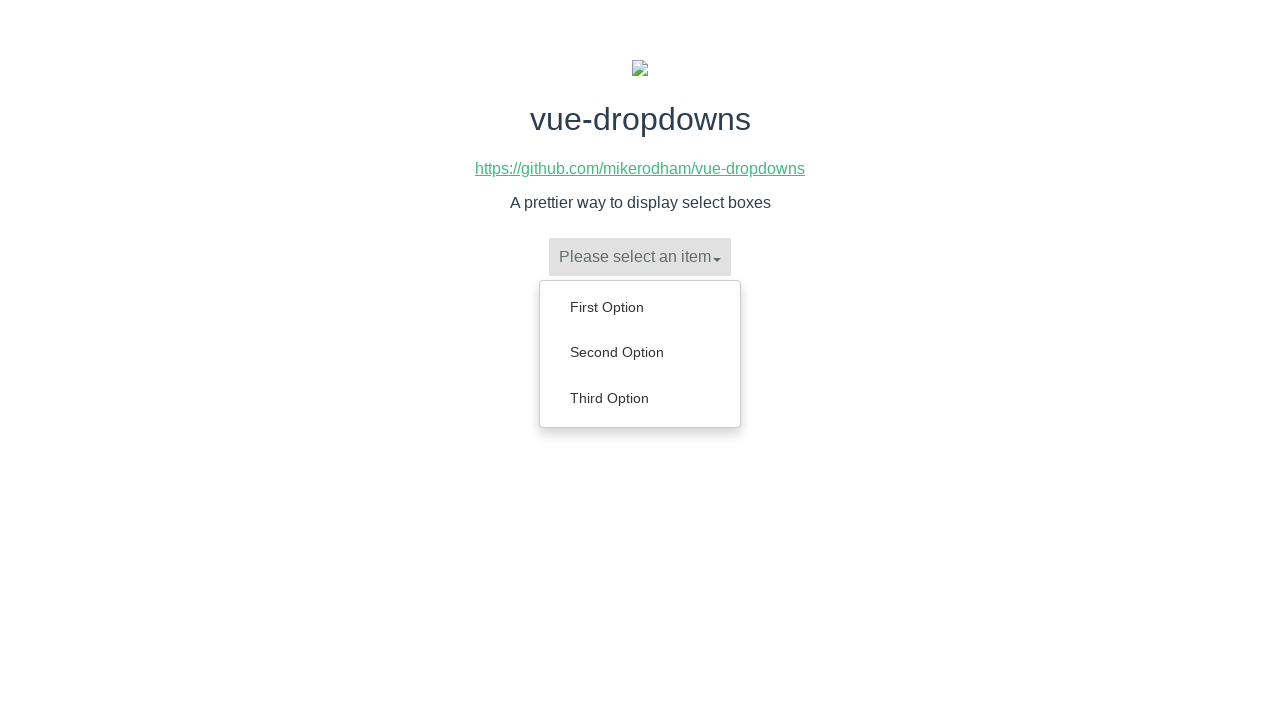

Clicked on 'Second Option' from dropdown menu at (640, 352) on ul.dropdown-menu li >> nth=1
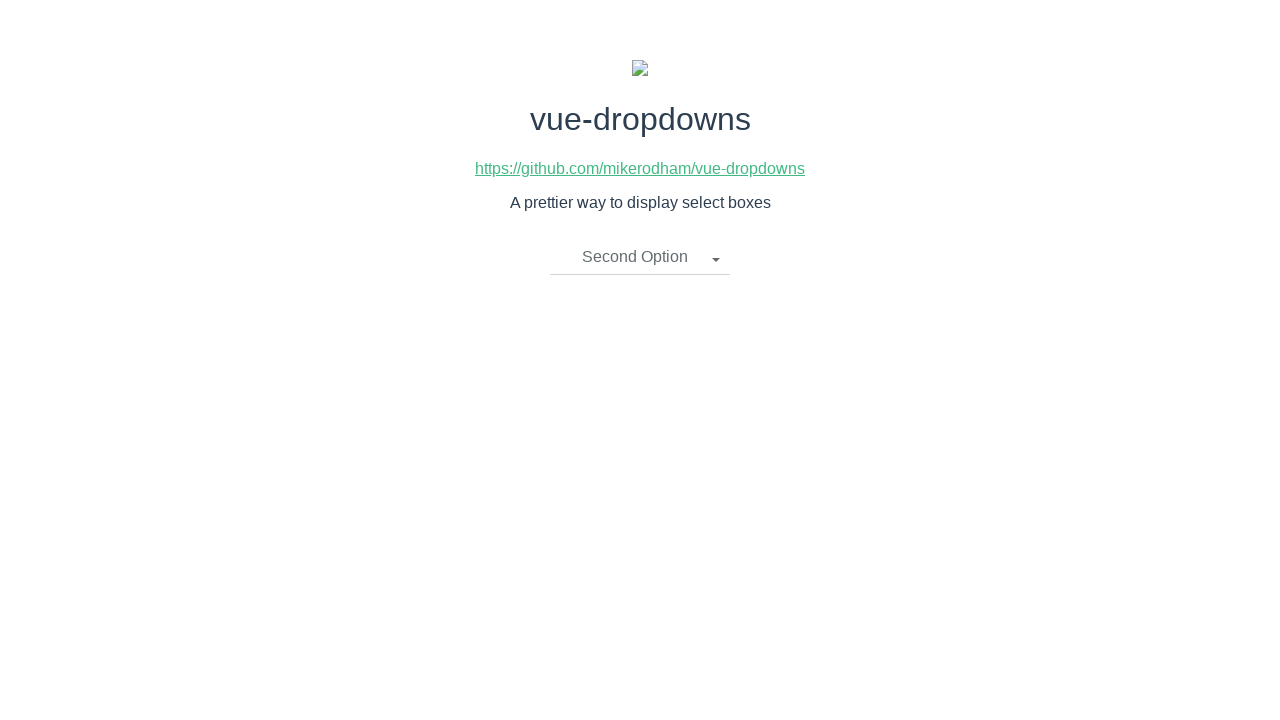

Verified that 'Second Option' is now selected in dropdown
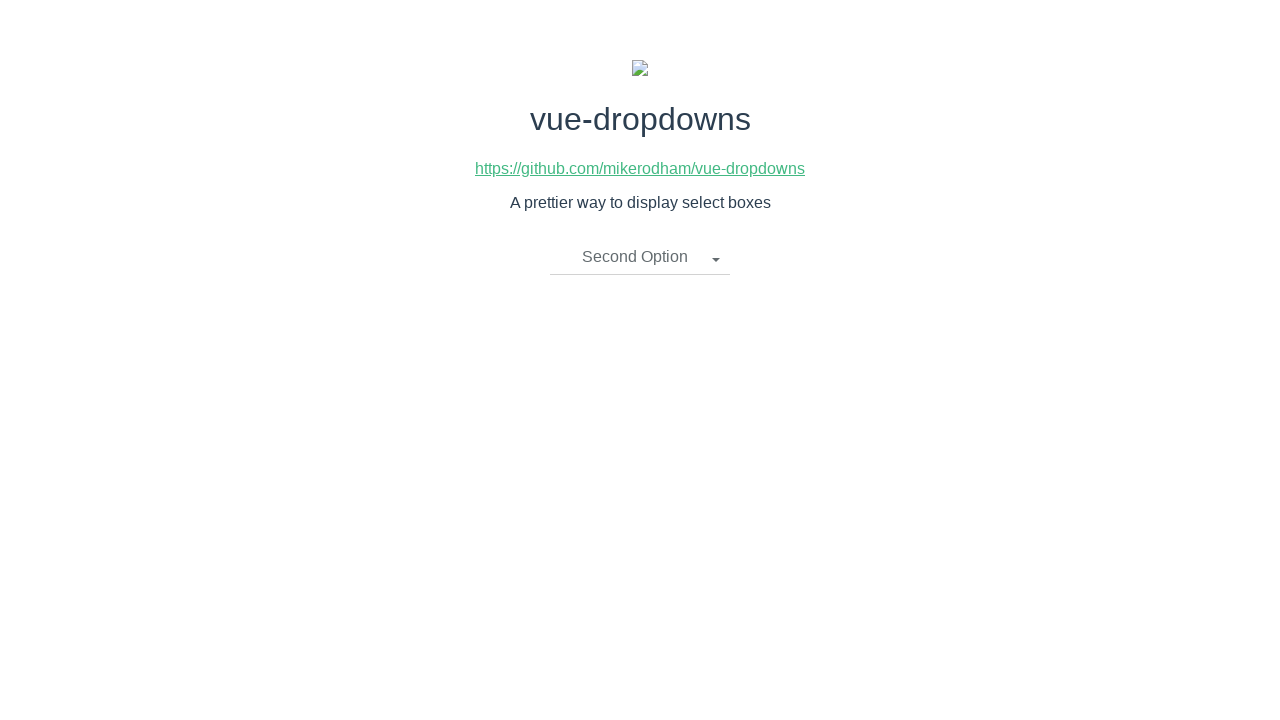

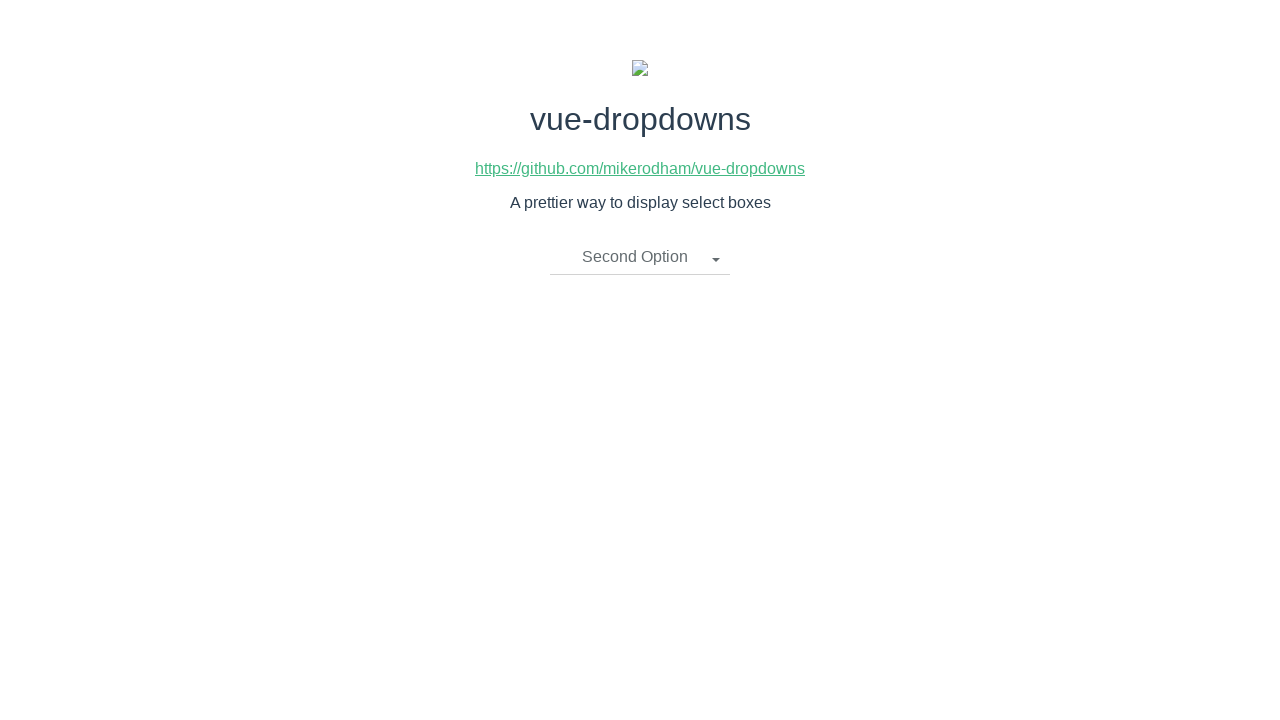